Verifies that testimonial section exists and contains testimonial quotes on the HPB website

Starting URL: https://www.hpb.gov.sg

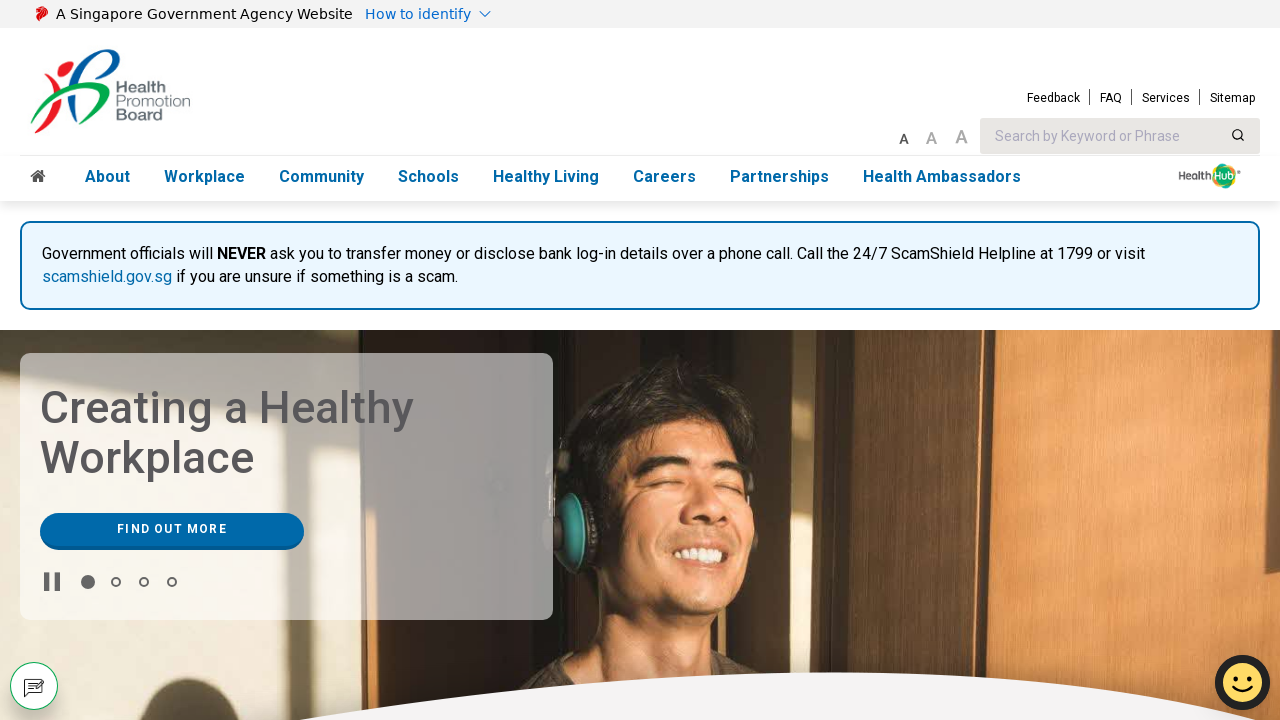

Waited for testimonial section to load
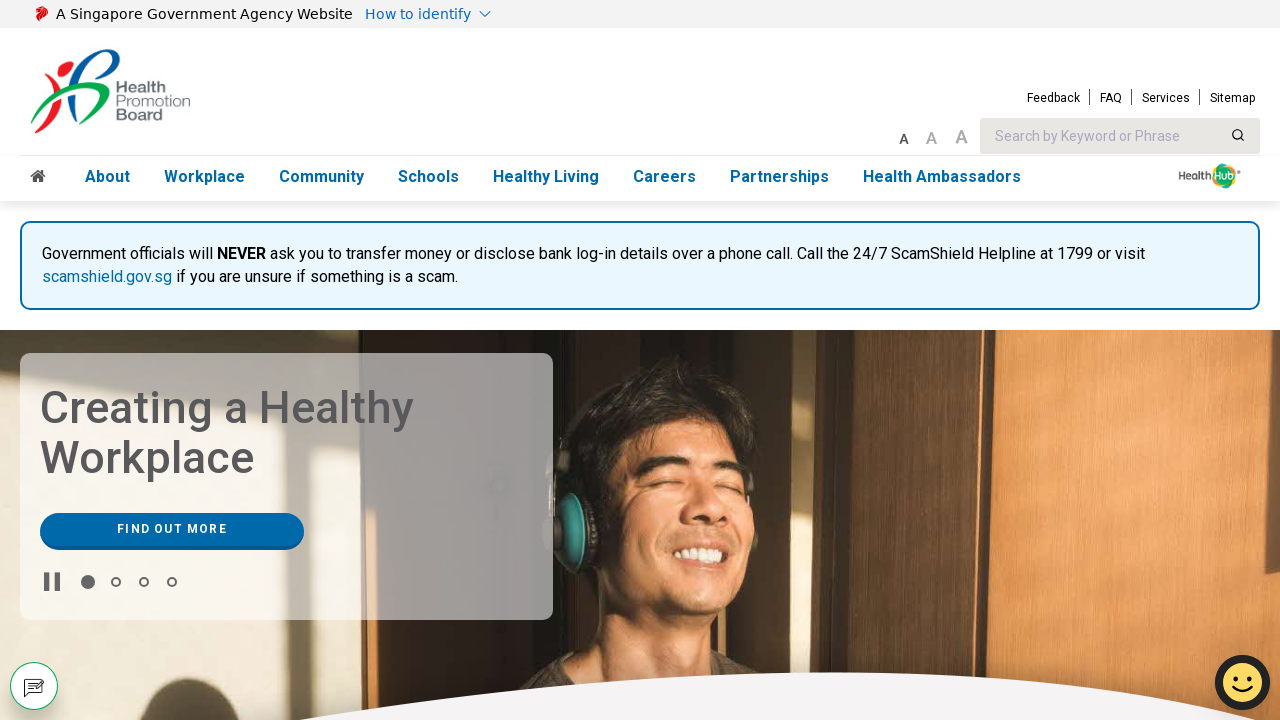

Retrieved all testimonial quote elements
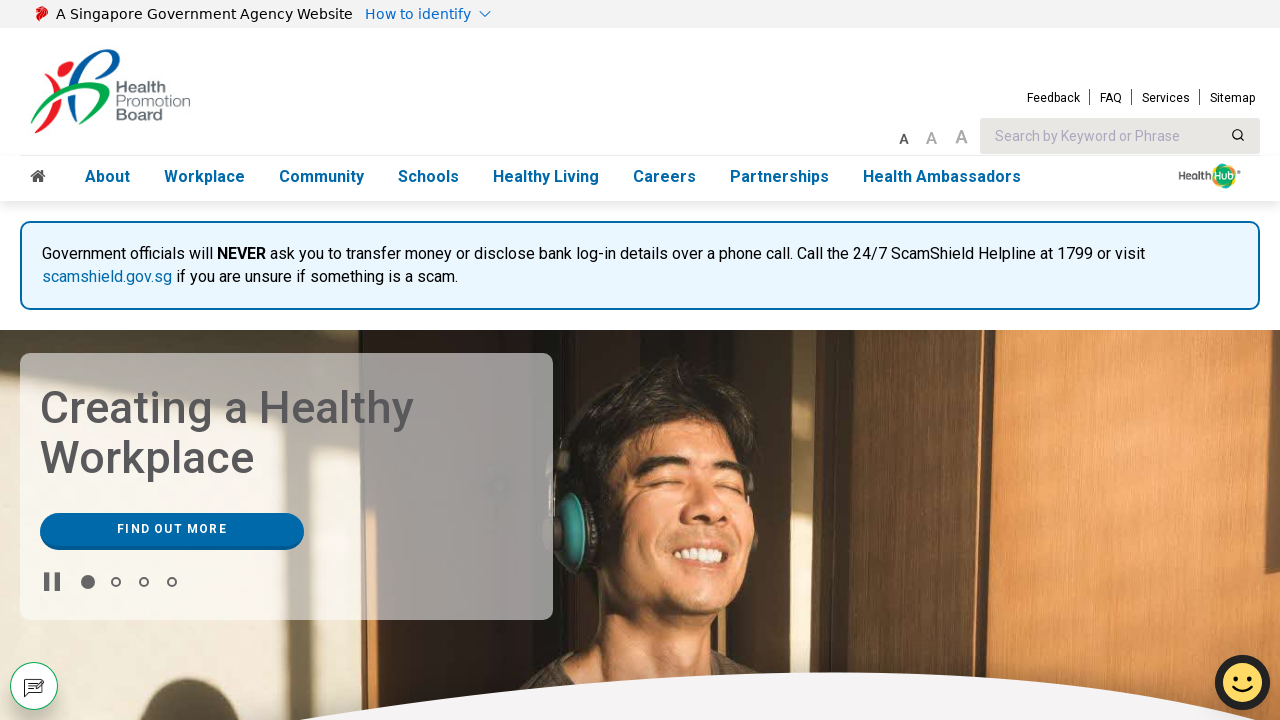

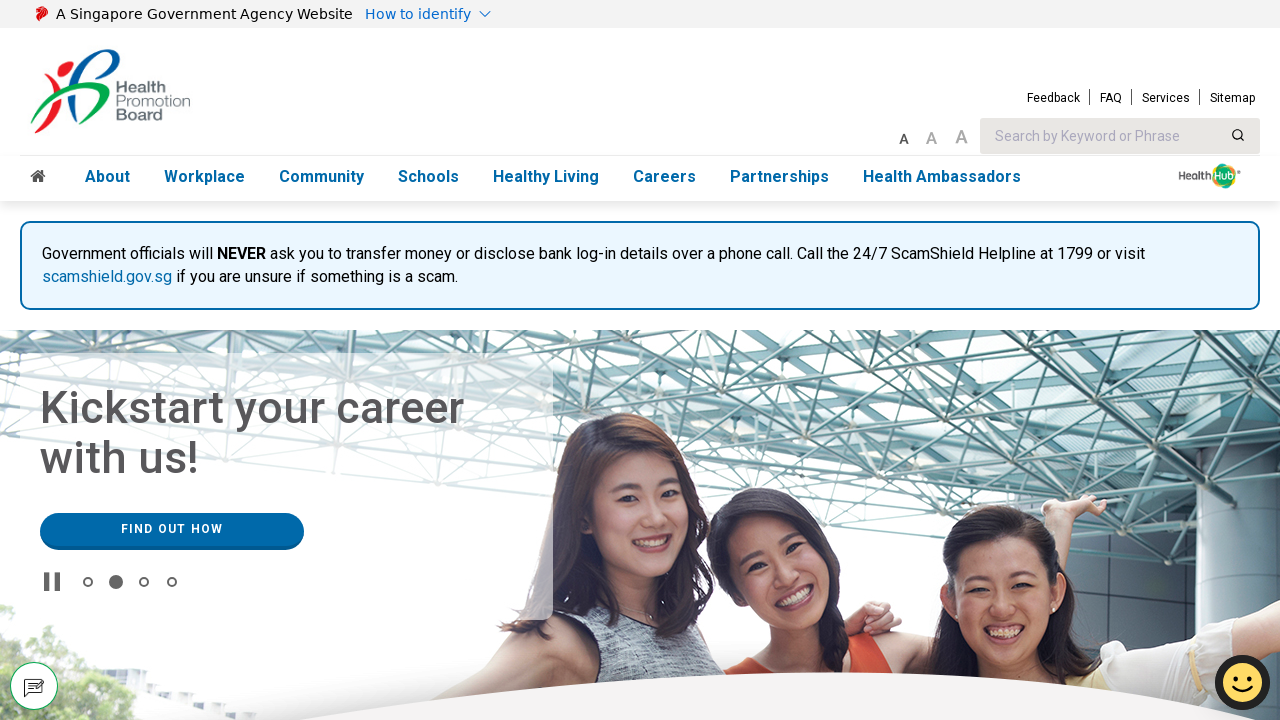